Tests the add and remove element functionality by clicking Add Element button to create a Delete button, then clicking Delete to remove it

Starting URL: https://practice.cydeo.com/add_remove_elements/

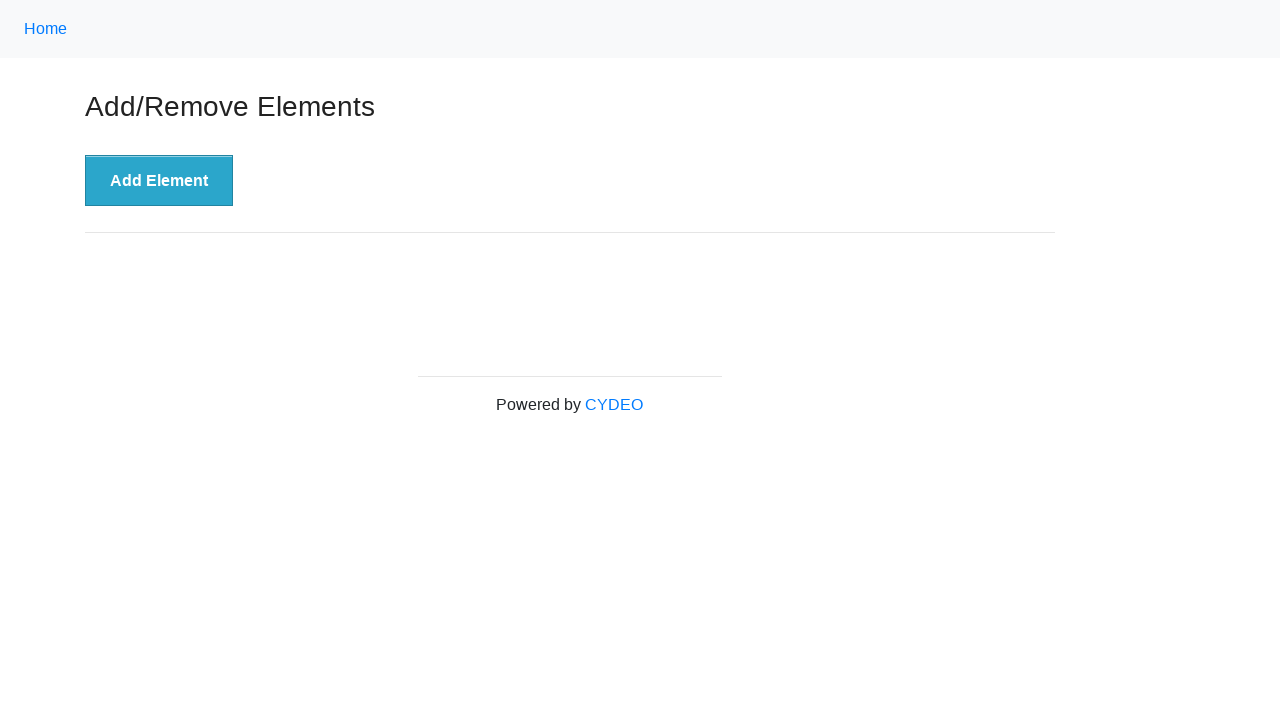

Clicked 'Add Element' button to create a Delete button at (159, 181) on button[onclick='addElement()']
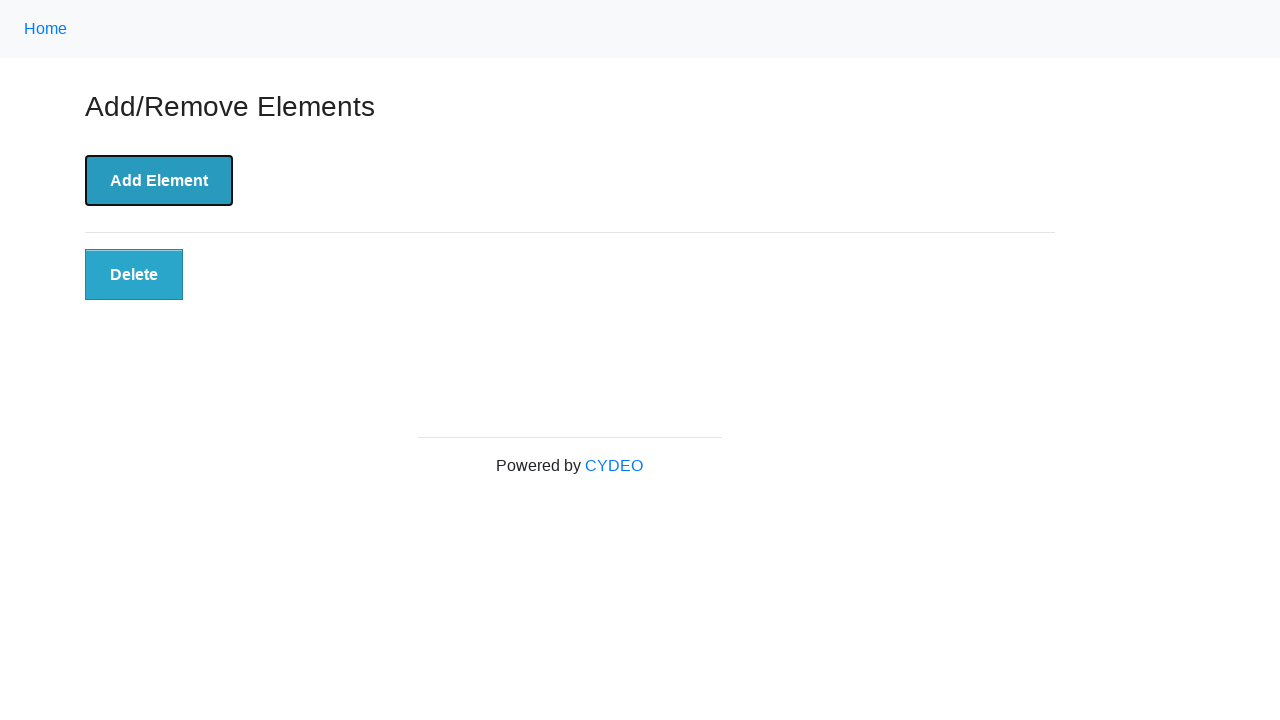

Delete button appeared on the page
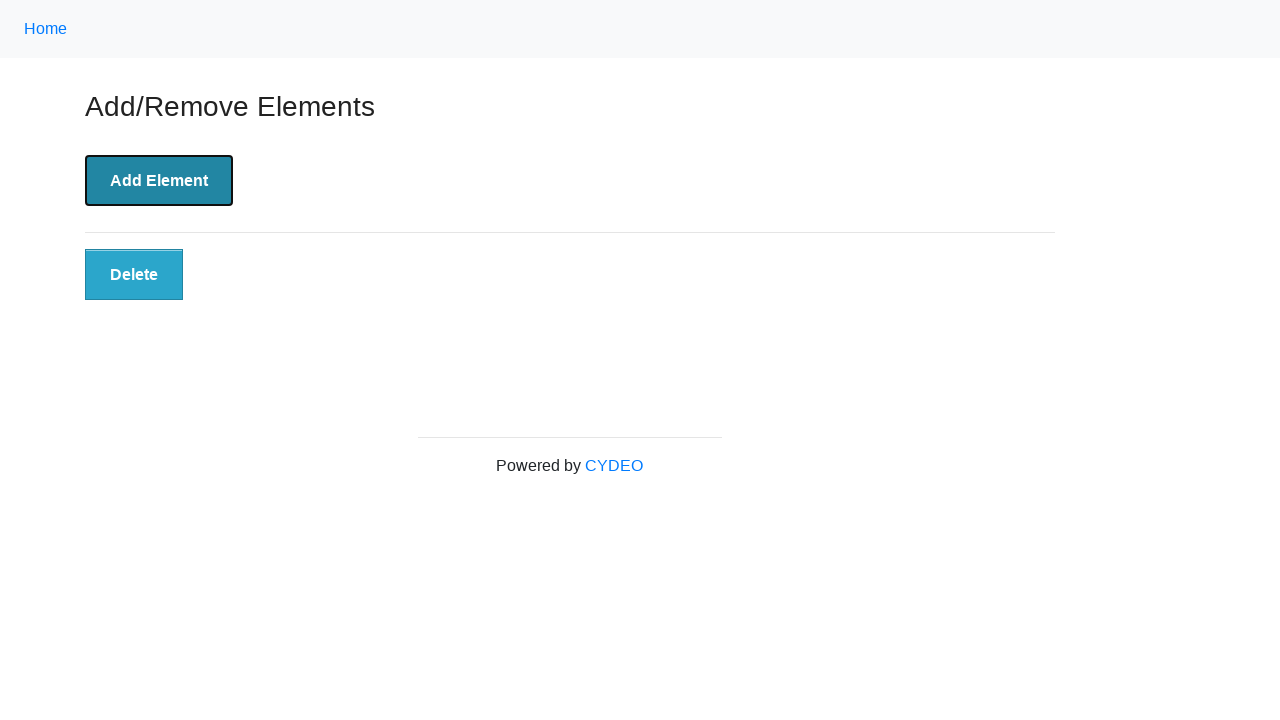

Clicked the Delete button to remove the element at (134, 275) on button.added-manually
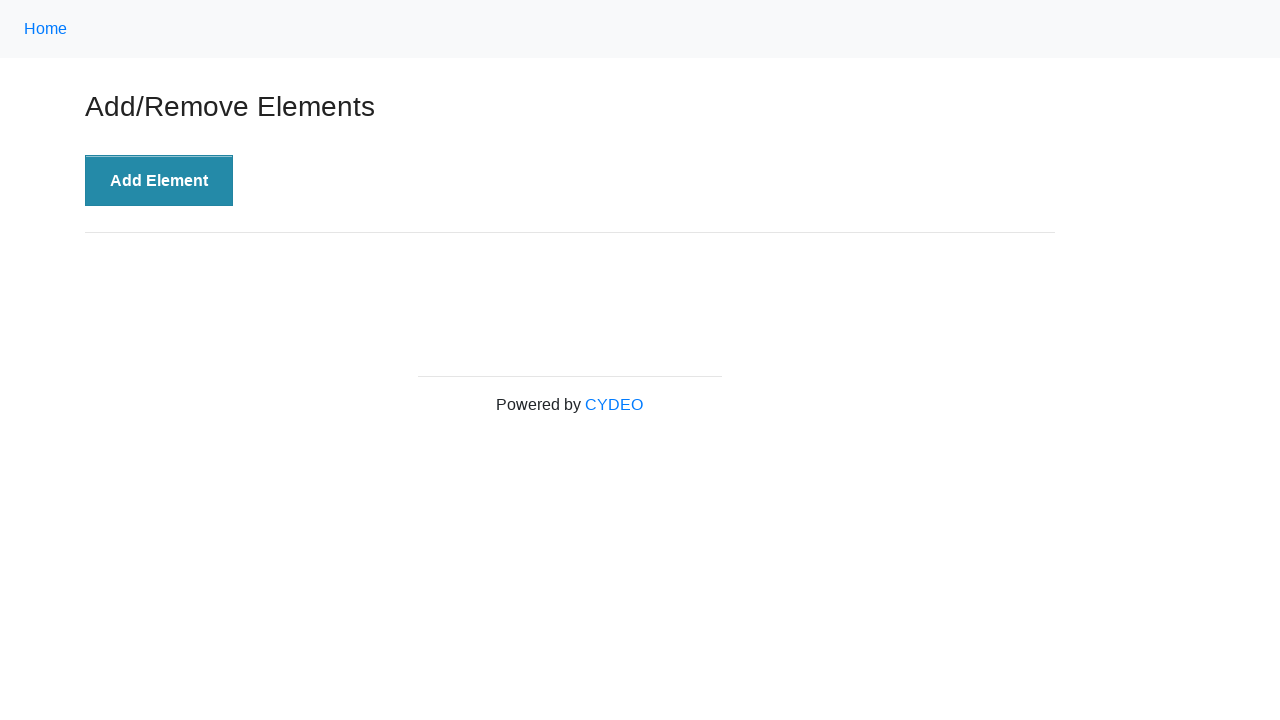

Verified that the Delete button was successfully removed
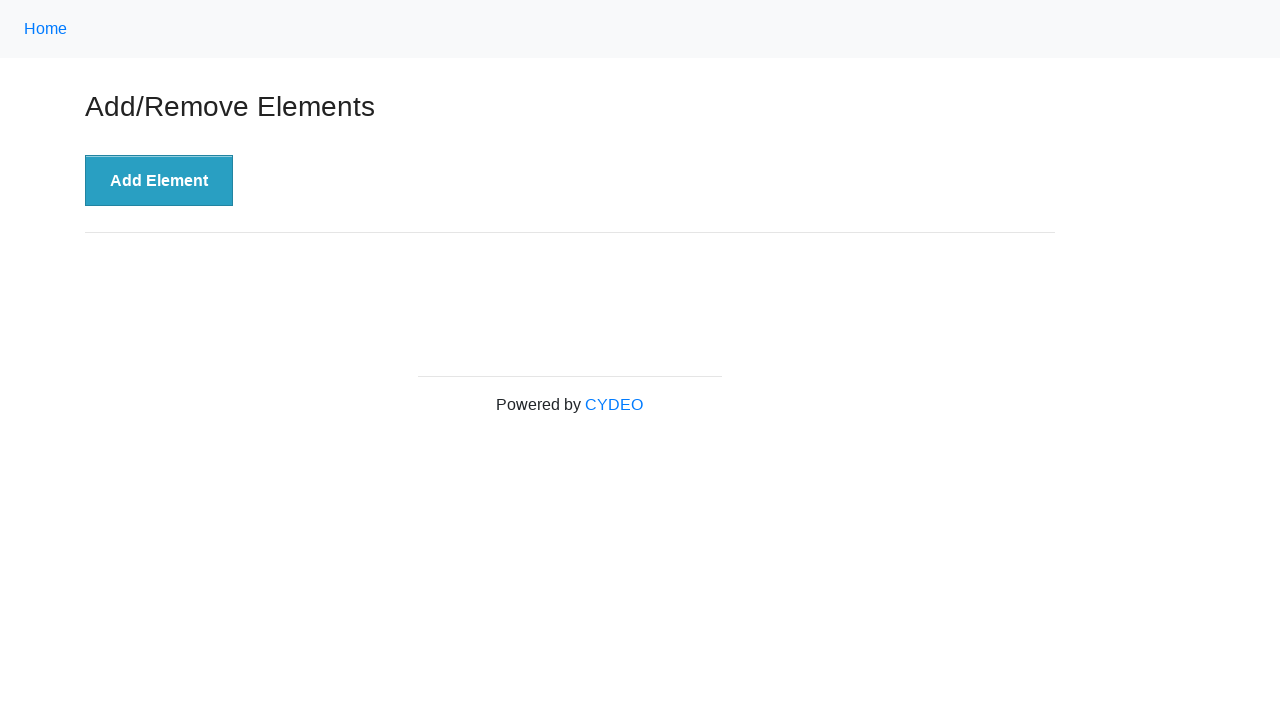

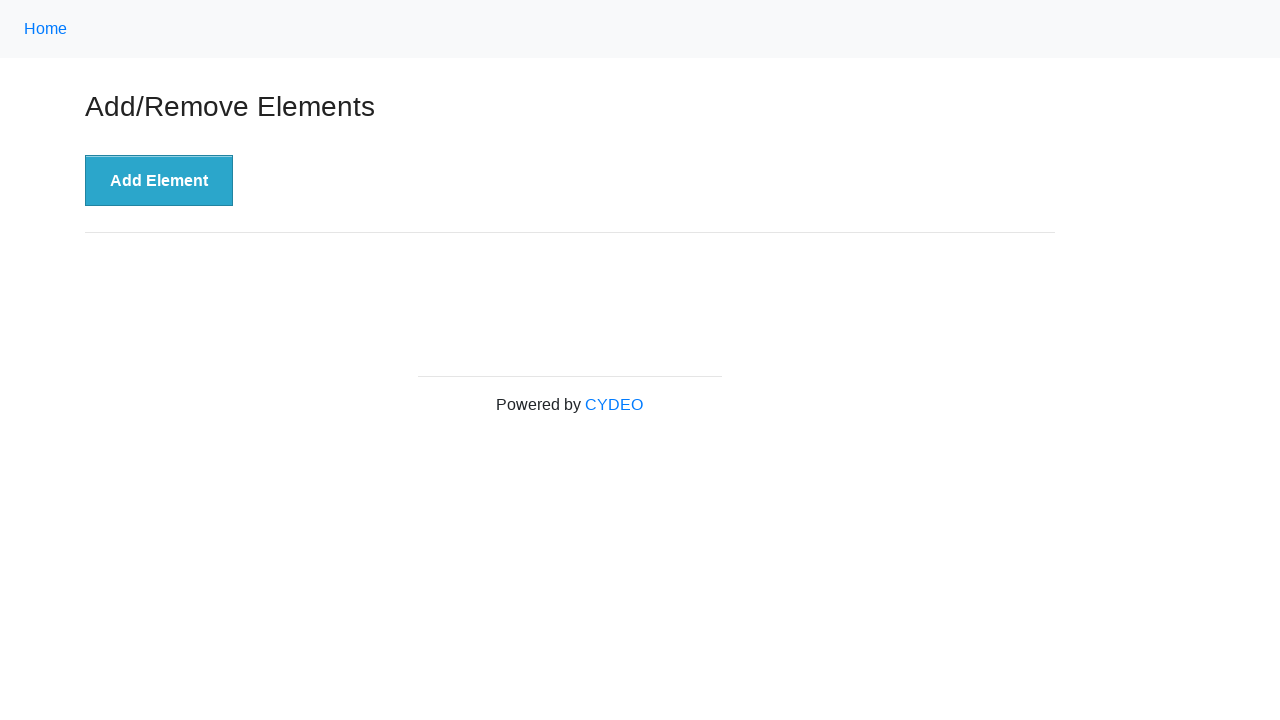